Tests frame and iframe handling by switching between multiple frames, filling text inputs in each frame, and interacting with a nested Google Forms iframe to select an option.

Starting URL: https://ui.vision/demo/webtest/frames/

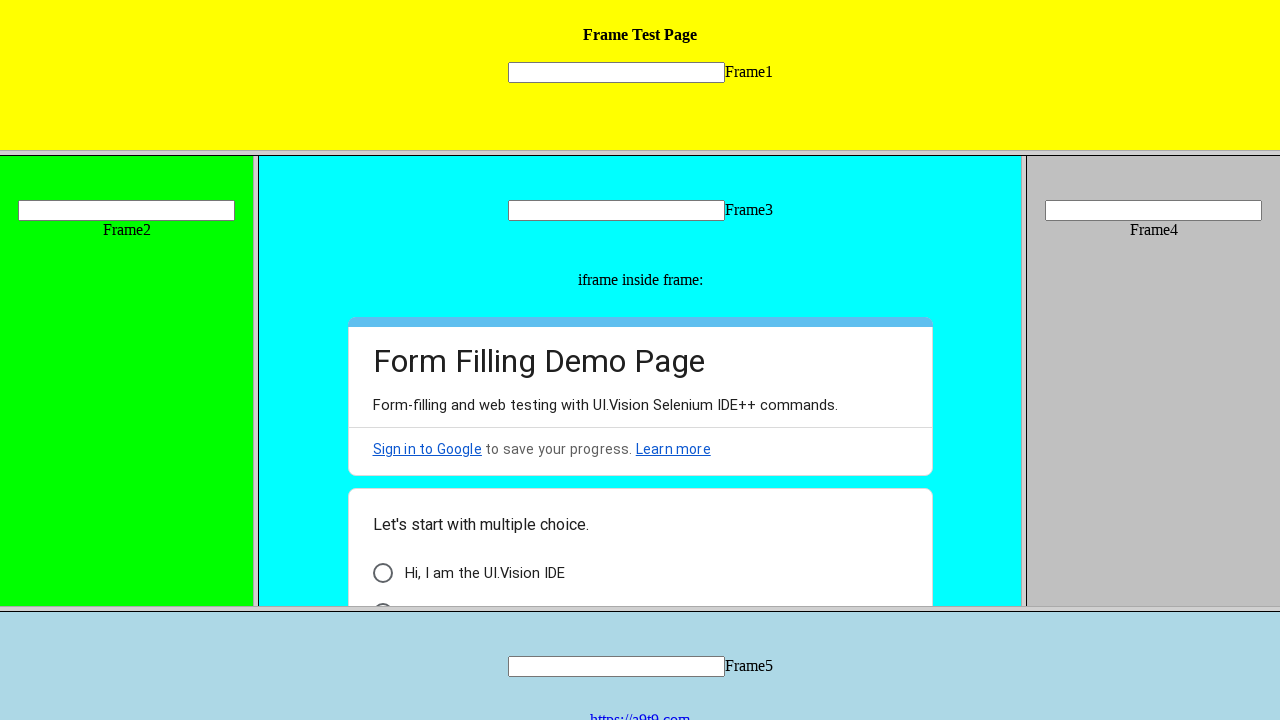

Located frame 1 with src='frame_1.html'
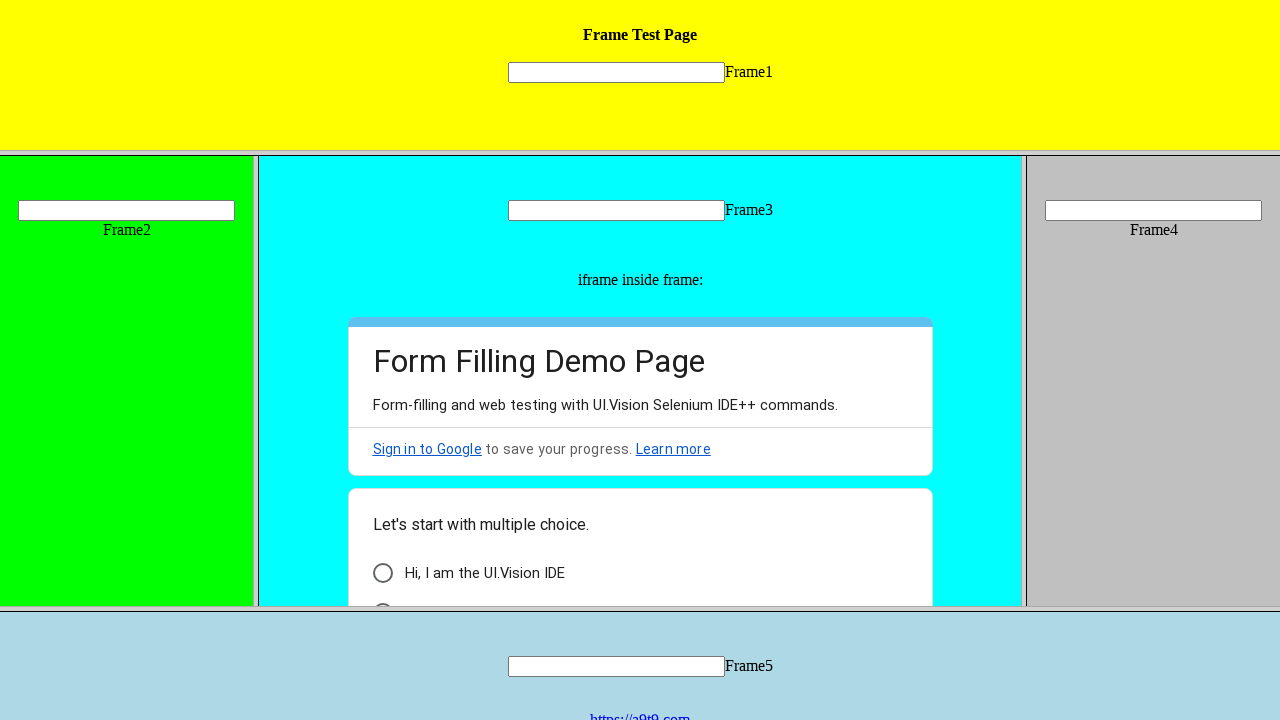

Filled input field in frame 1 with 'Test' on frame[src='frame_1.html'] >> internal:control=enter-frame >> input[name='mytext1
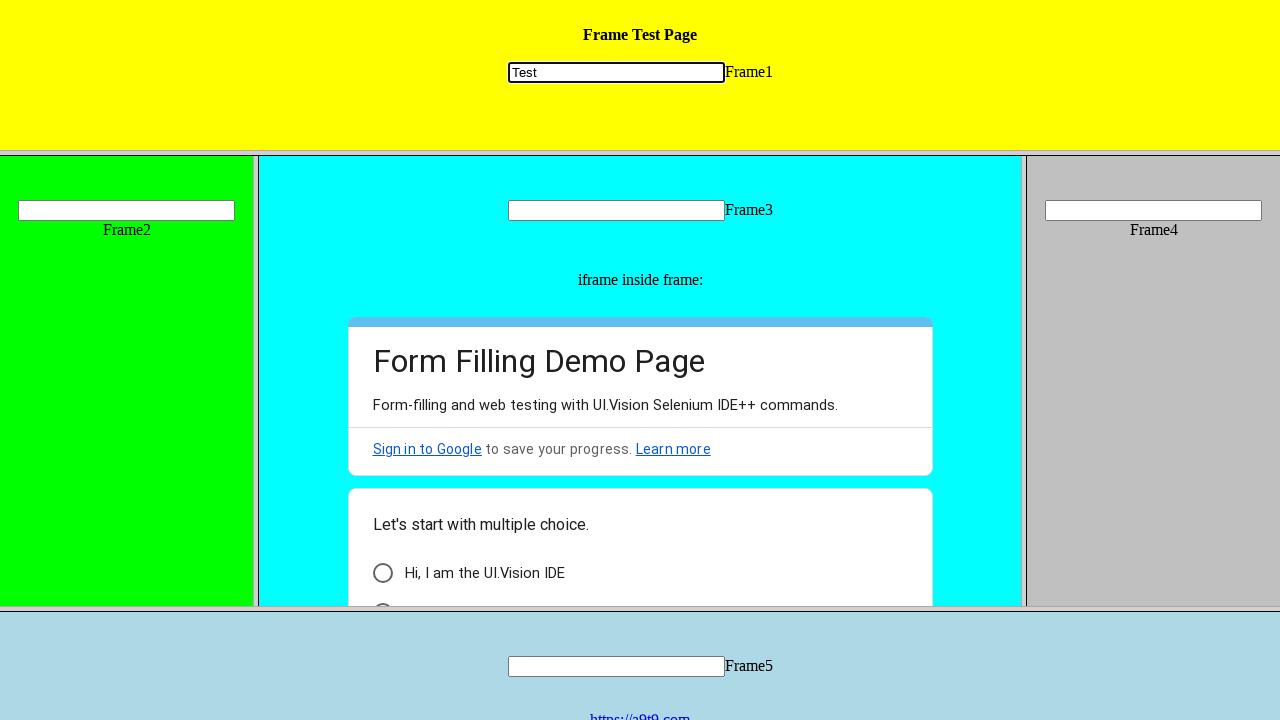

Located frame 2 with src='frame_2.html'
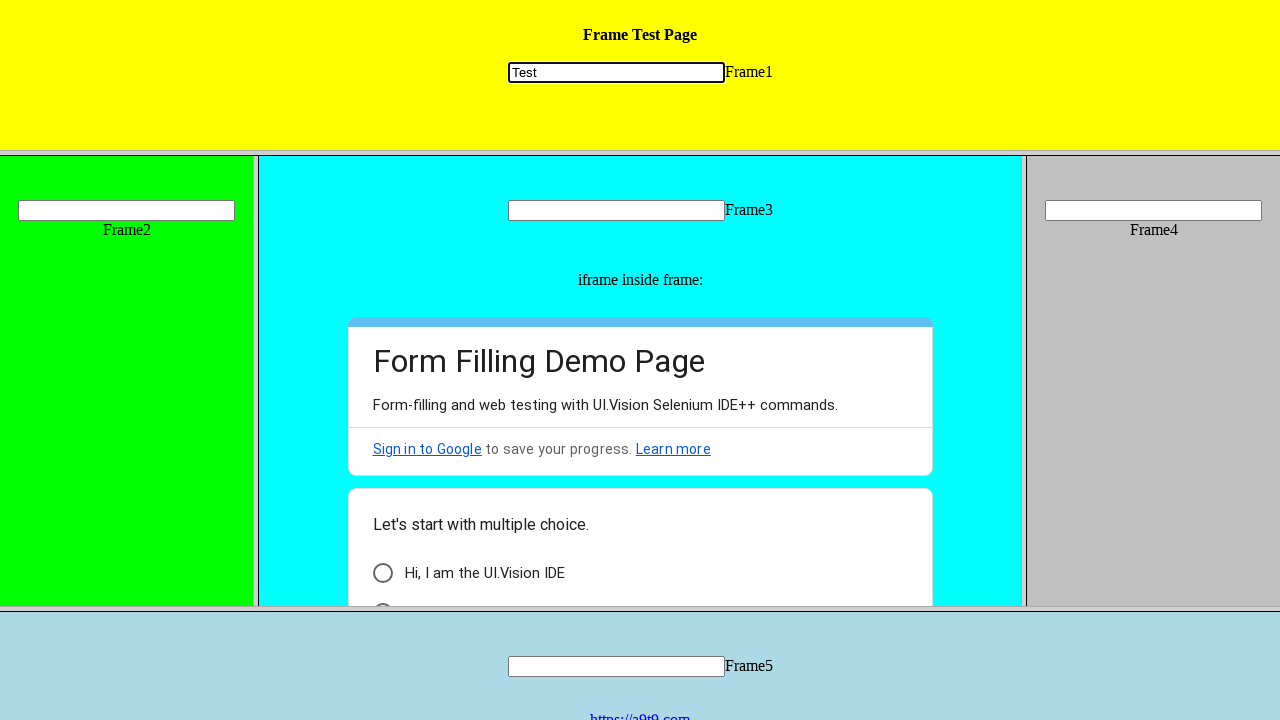

Filled input field in frame 2 with 'Automation' on frame[src='frame_2.html'] >> internal:control=enter-frame >> input[name='mytext2
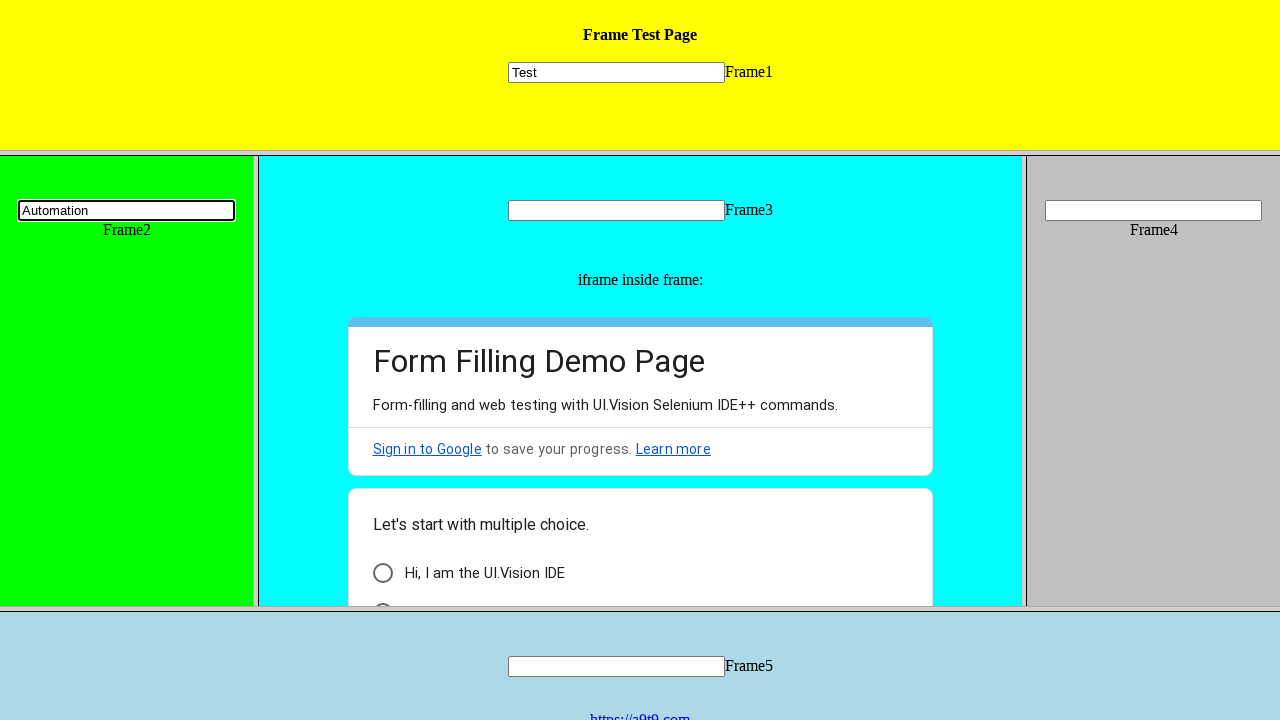

Located frame 3 with src='frame_3.html'
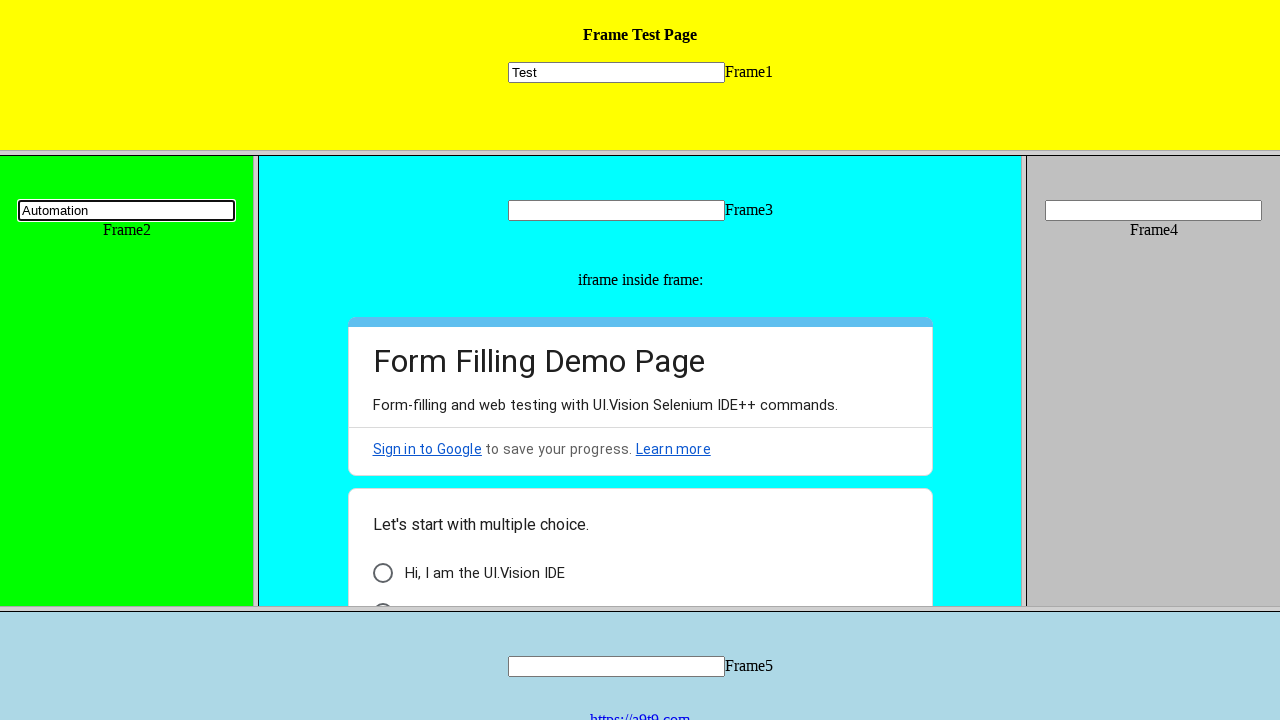

Filled input field in frame 3 with 'Pavans' on frame[src='frame_3.html'] >> internal:control=enter-frame >> input[name='mytext3
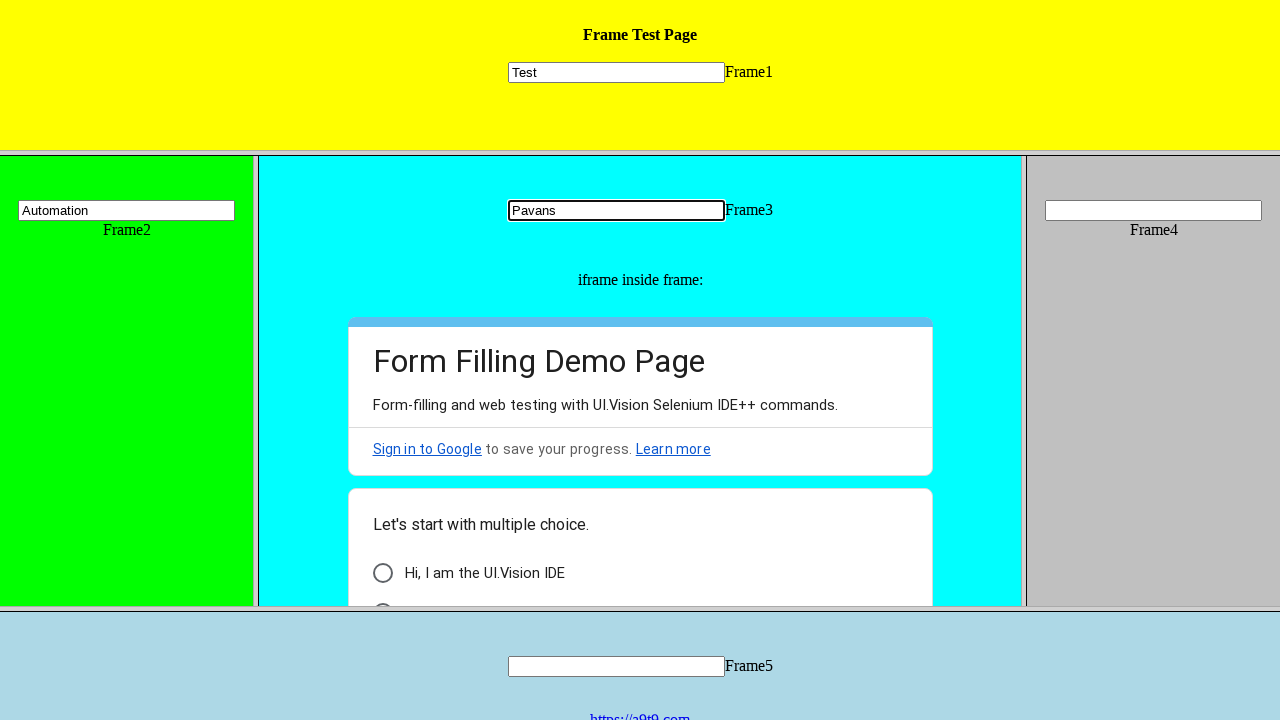

Located nested Google Forms iframe within frame 3
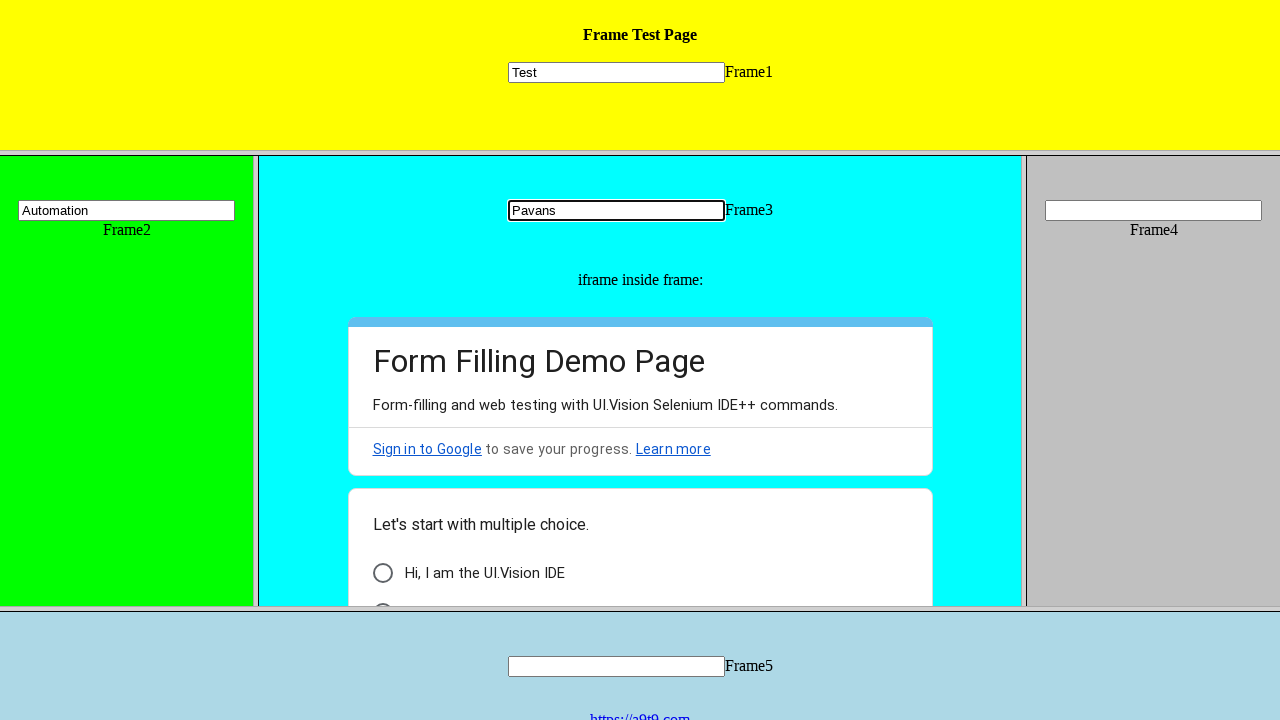

Clicked 'Choose' dropdown in Google Forms iframe at (452, 480) on frame[src='frame_3.html'] >> internal:control=enter-frame >> iframe[src*='docs.g
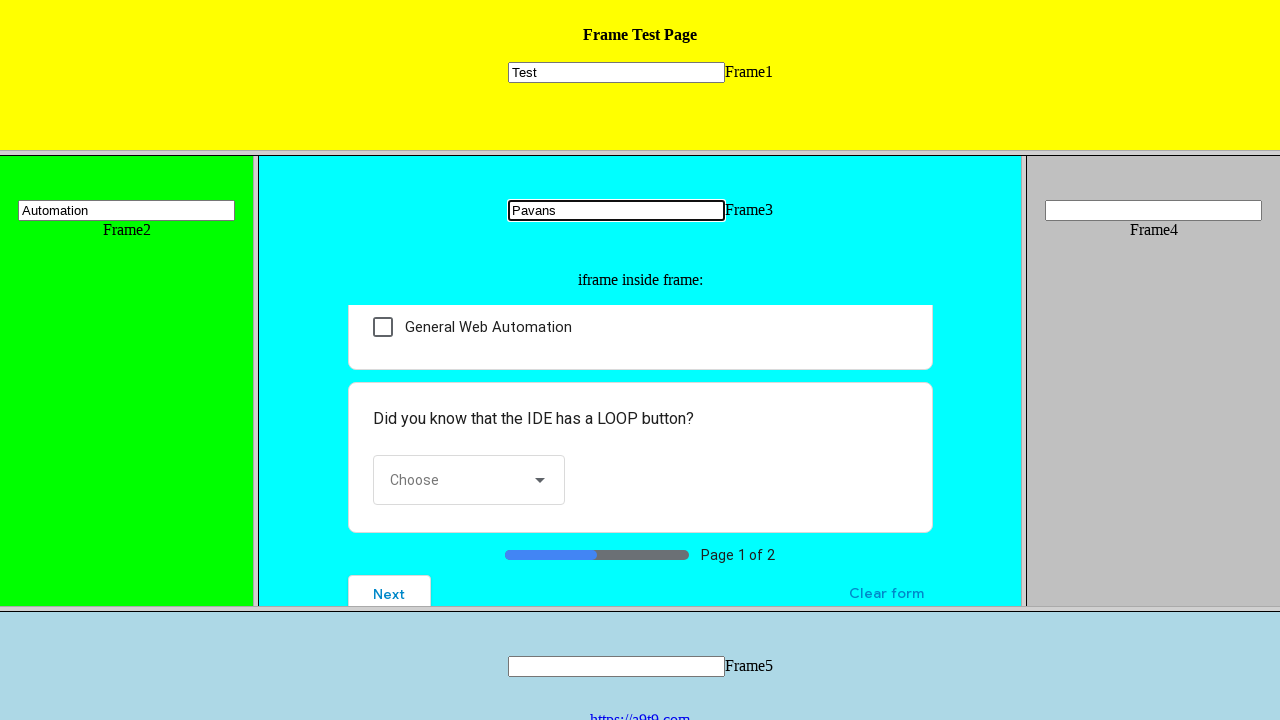

Selected 'Yes' option from dropdown in Google Forms iframe at (464, 551) on frame[src='frame_3.html'] >> internal:control=enter-frame >> iframe[src*='docs.g
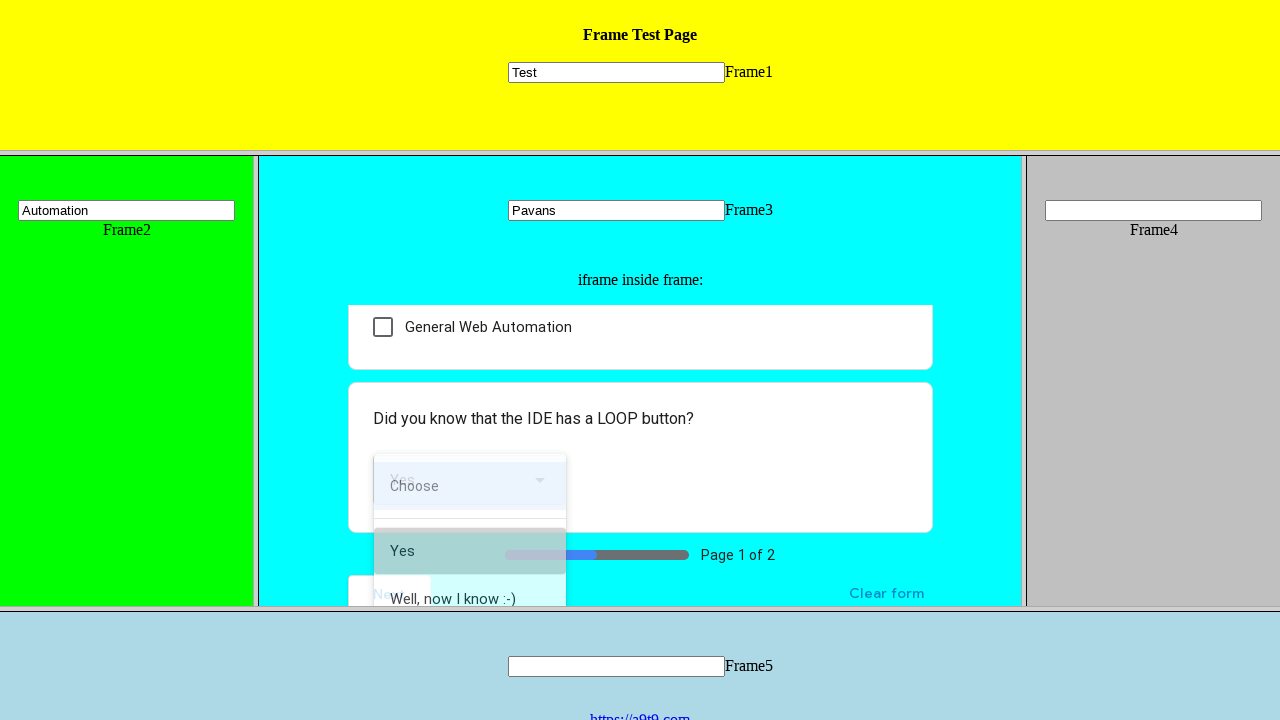

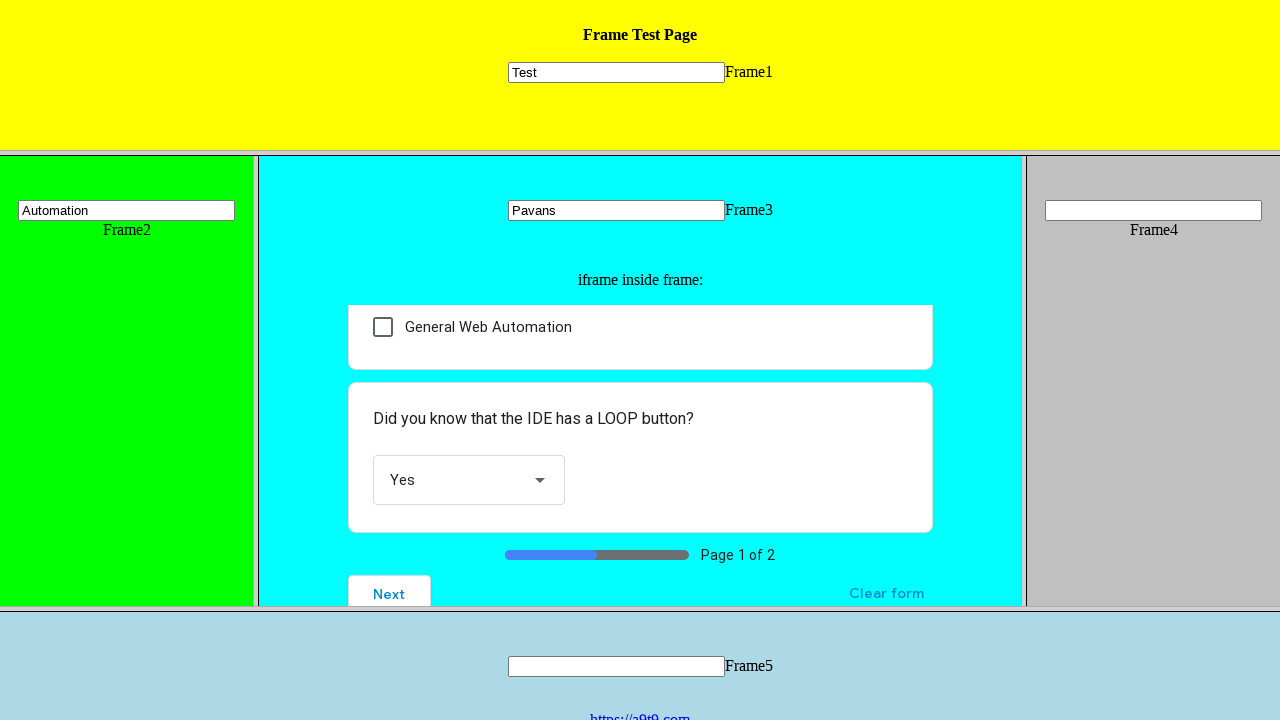